Tests page scrolling functionality by scrolling the window and a table element, then verifies that the sum of values in the table matches the displayed total amount

Starting URL: https://rahulshettyacademy.com/AutomationPractice/

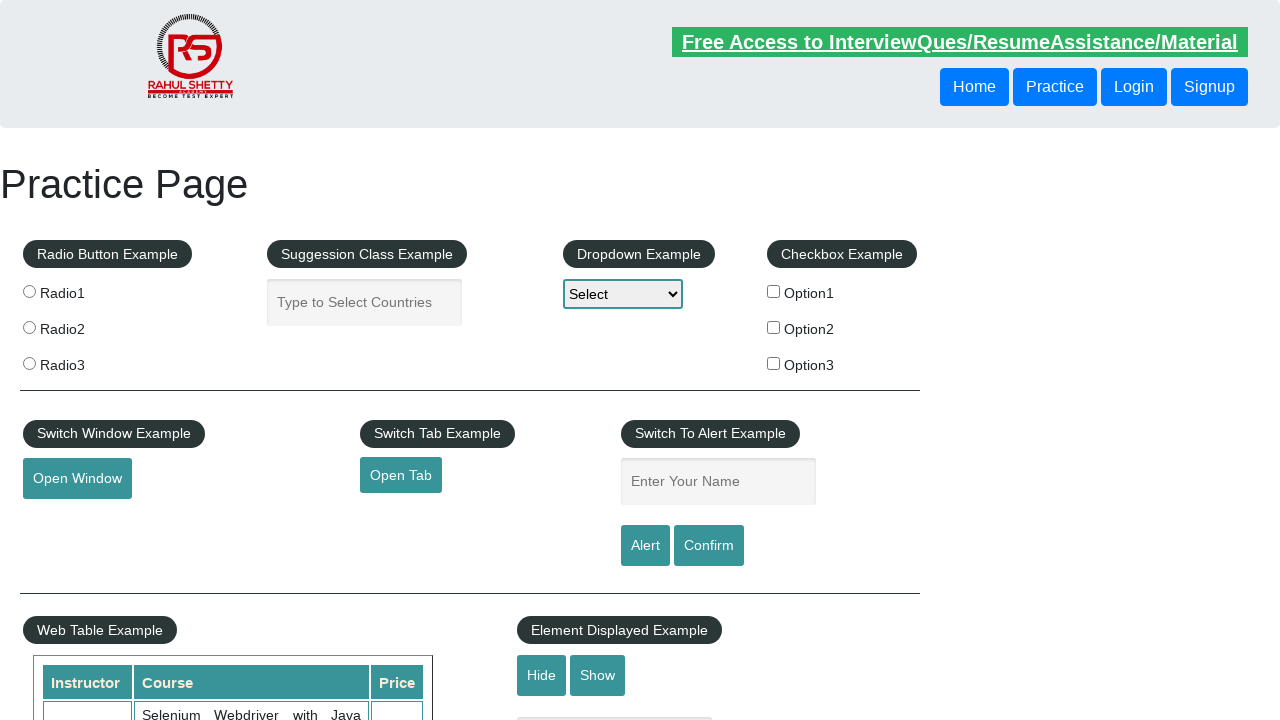

Scrolled window down by 500 pixels
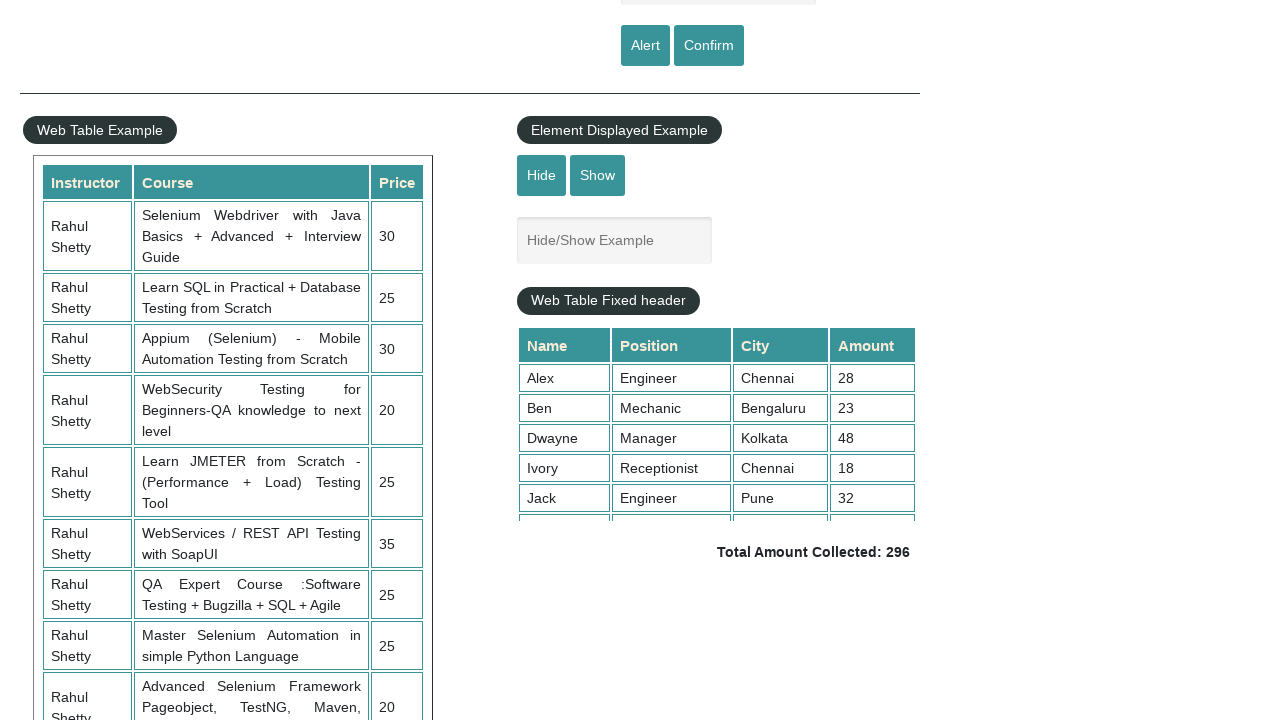

Waited for window scroll to complete
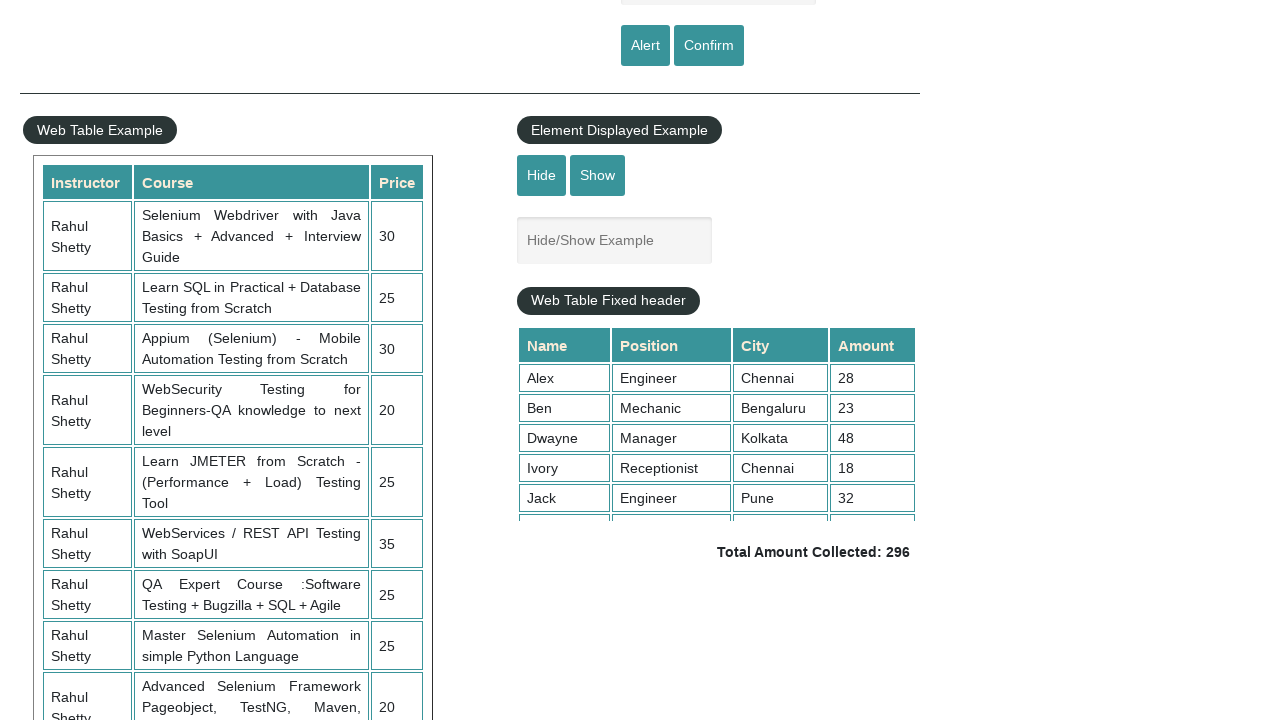

Scrolled table container down to show more rows
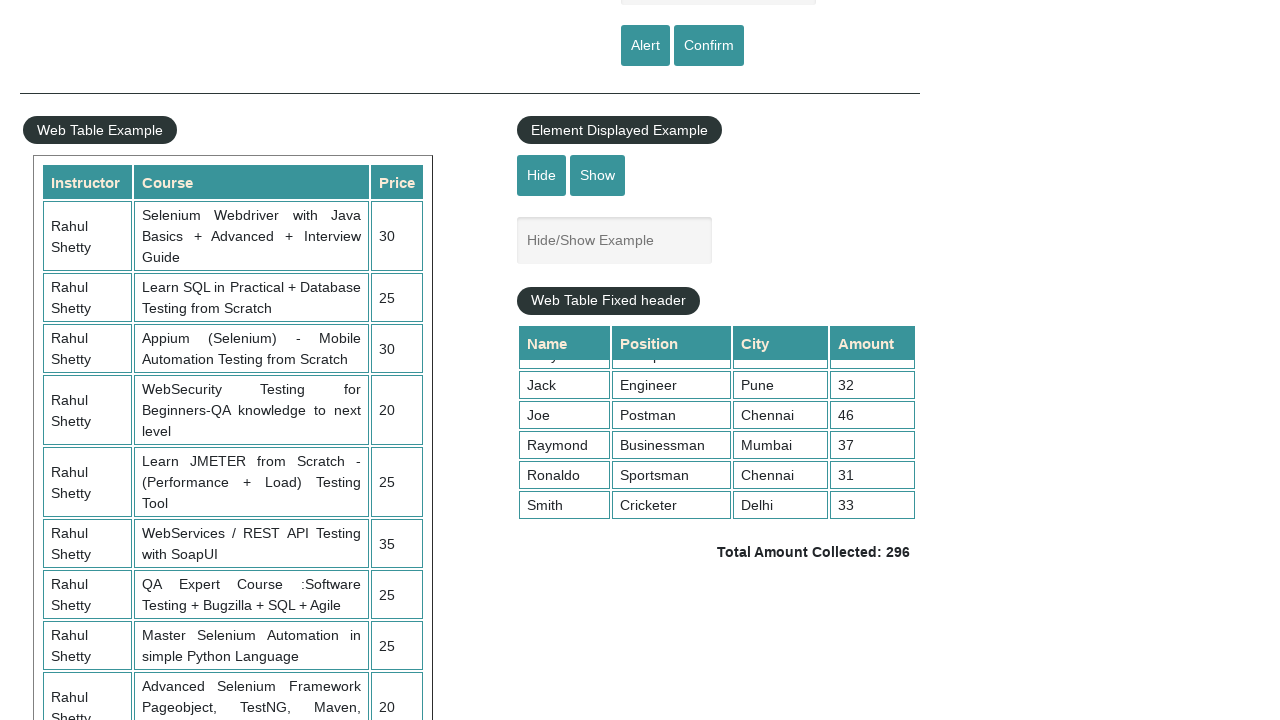

Waited for table scroll to complete
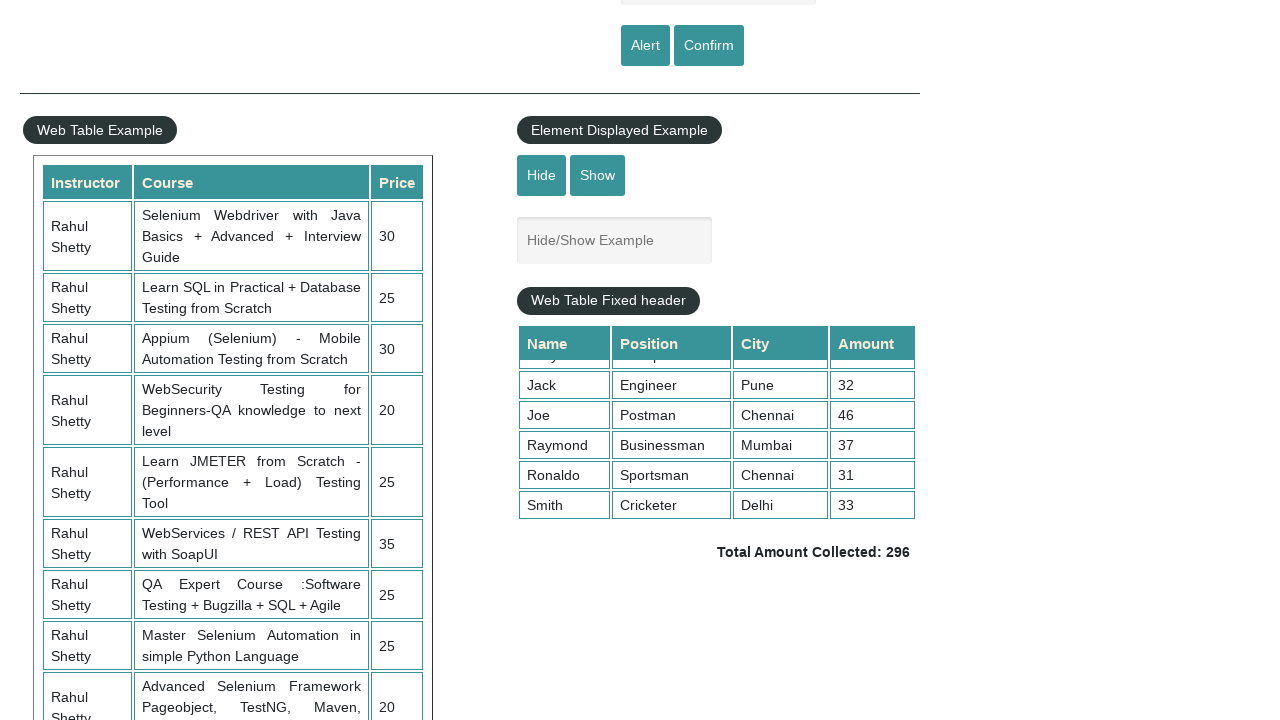

Retrieved all values from the 4th column of the table
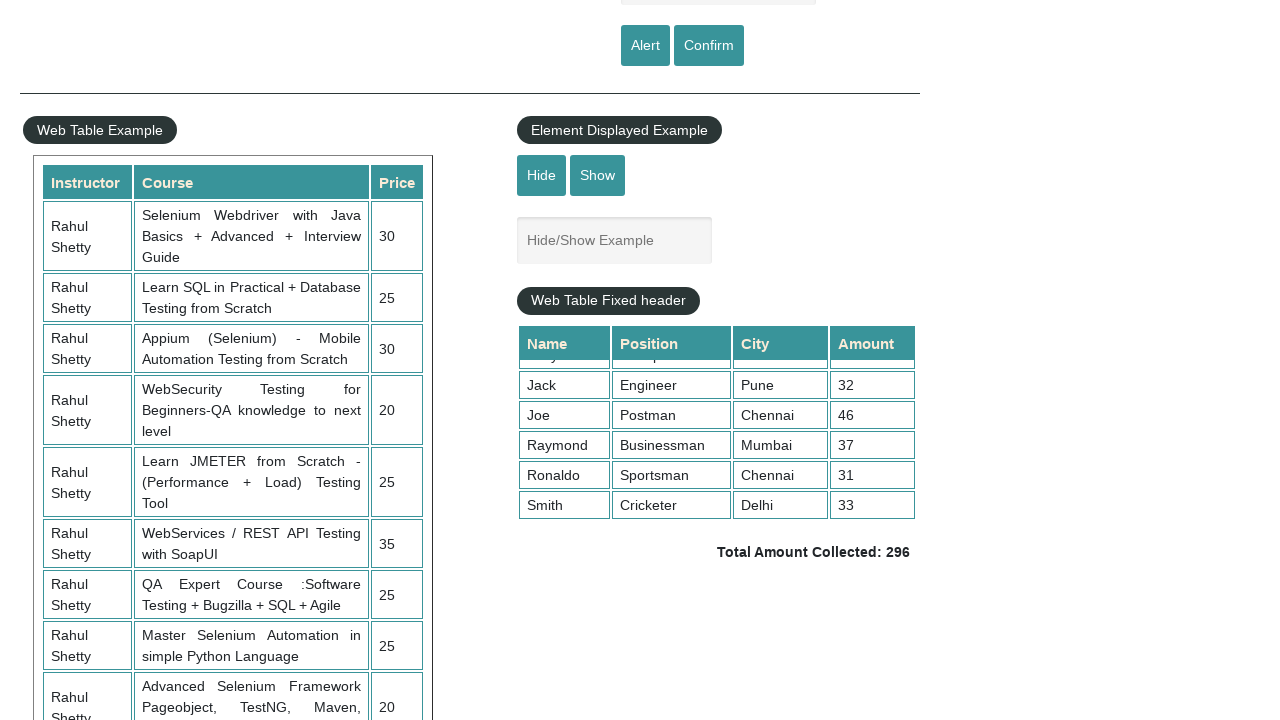

Calculated sum of all table values: 296
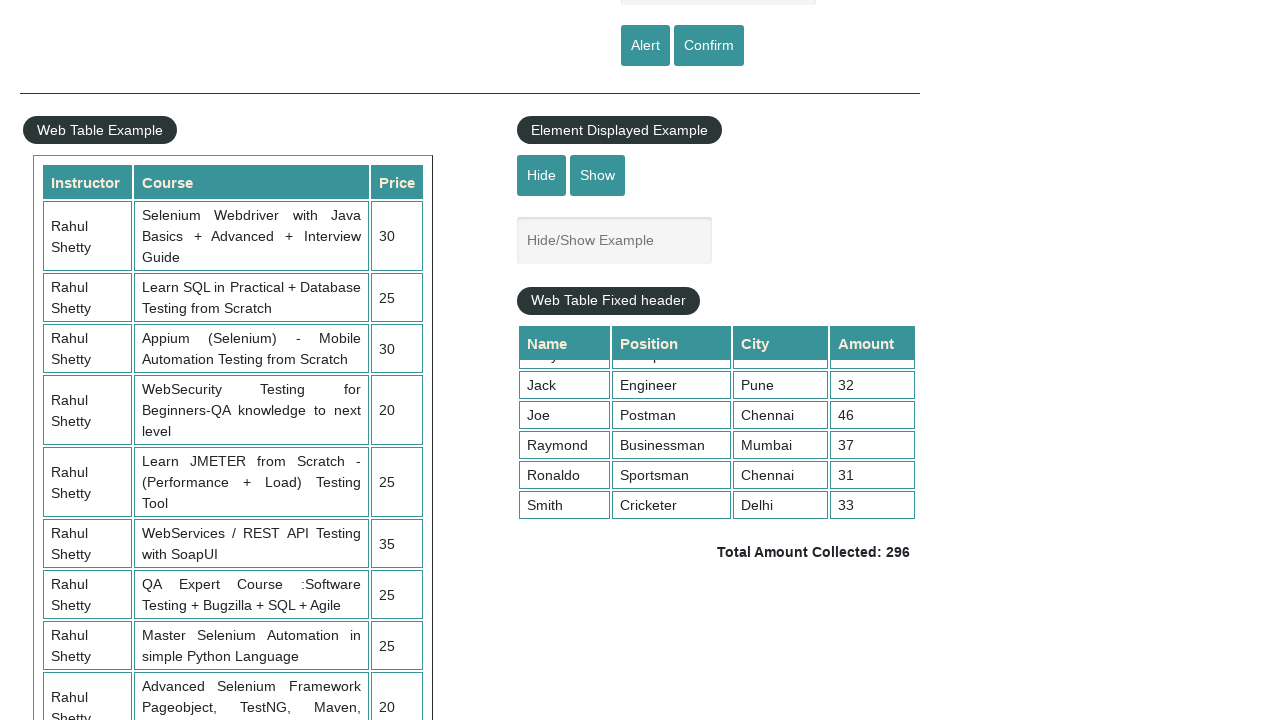

Retrieved displayed total amount: 296
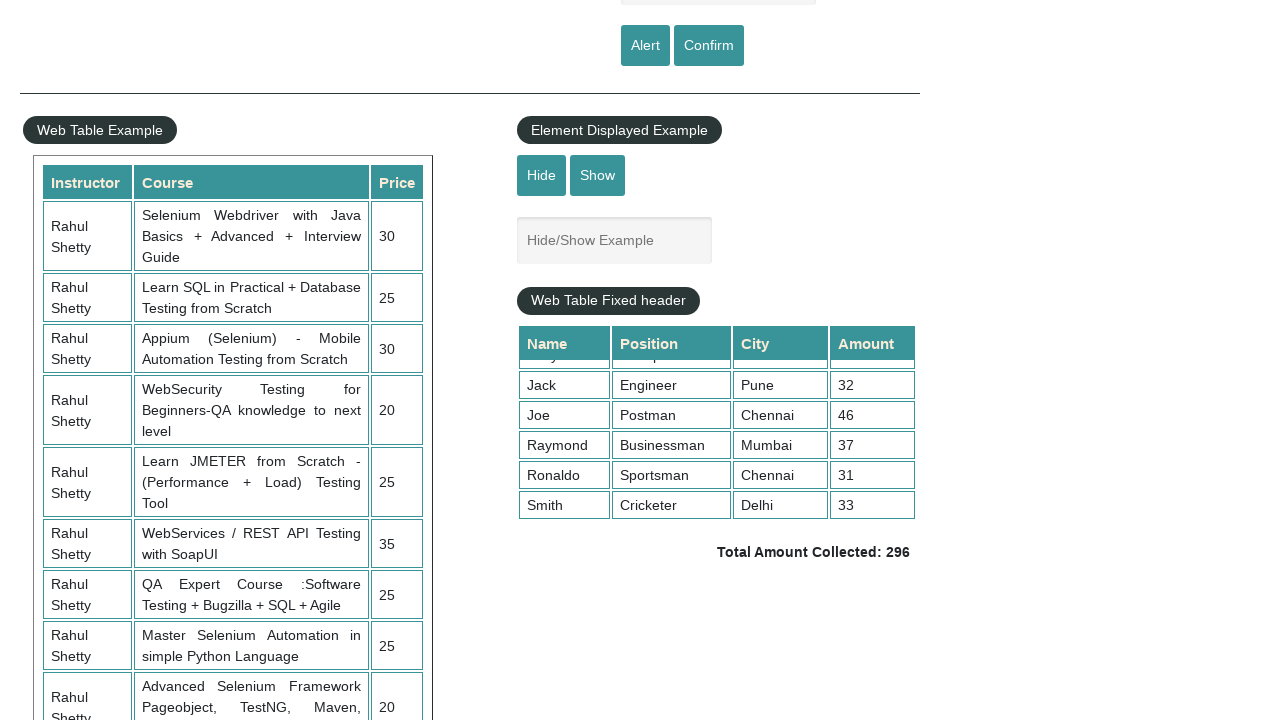

Verified that calculated sum 296 matches displayed total 296
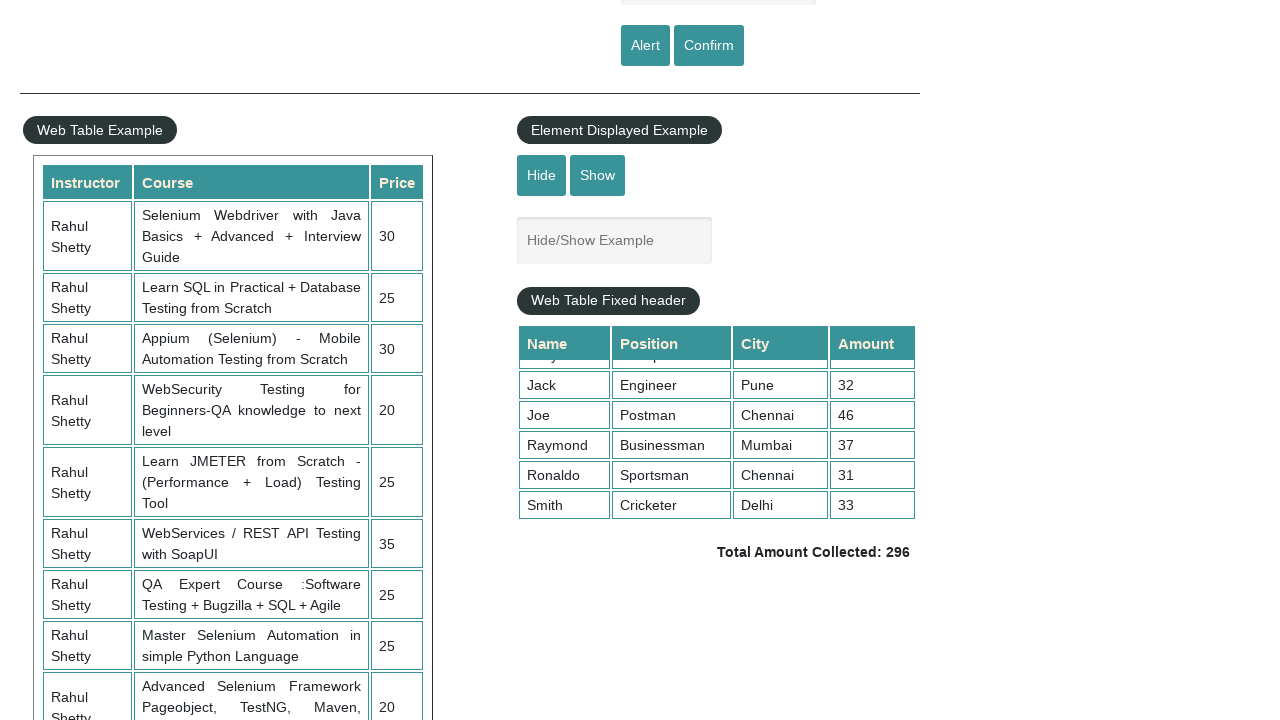

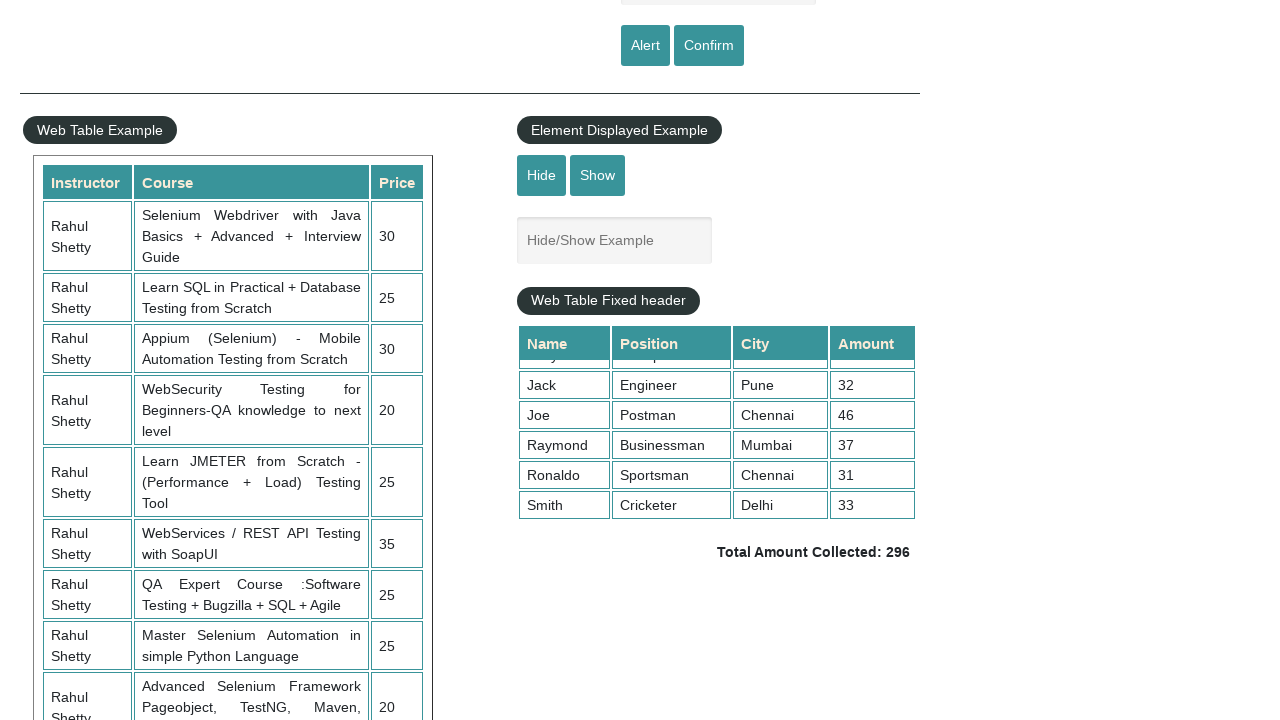